Tests form submission with name and email filled but phone field left empty

Starting URL: https://lm.skillbox.cc/qa_tester/module02/homework1/

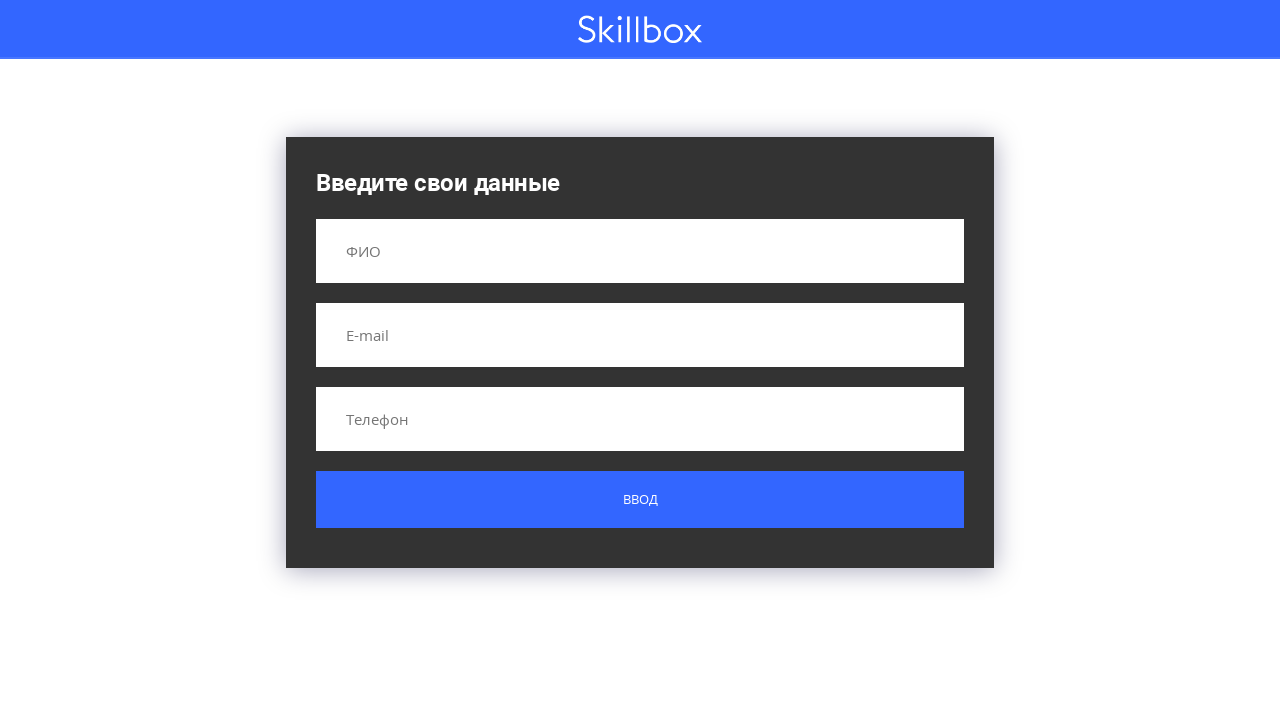

Filled name field with 'Петров Петр Петрович' on input[name='name']
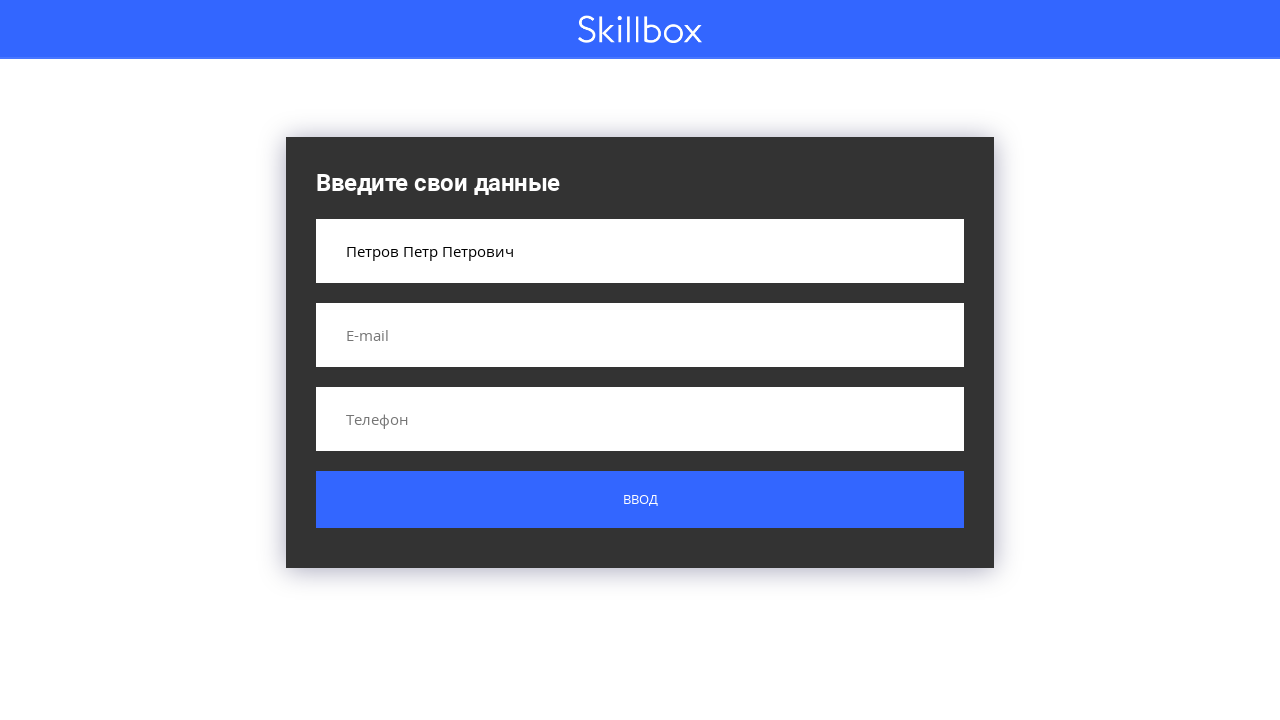

Filled email field with 'test@mail.ru' on input[name='email']
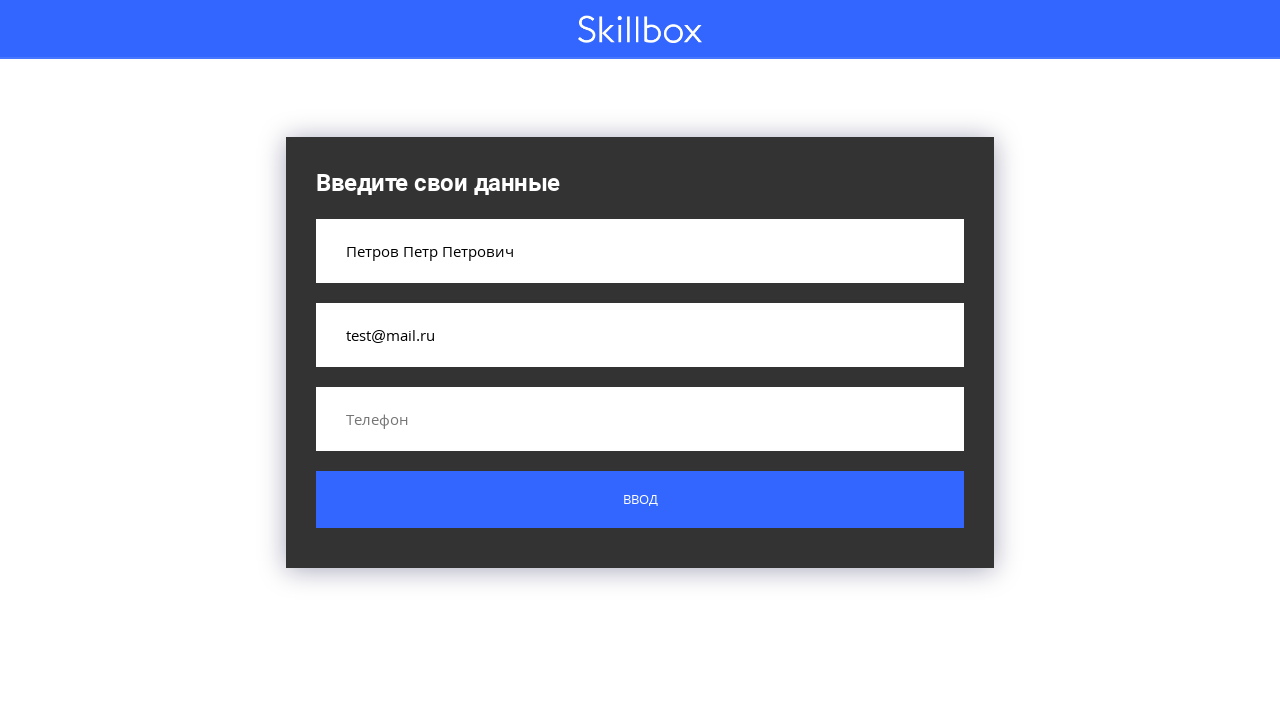

Clicked submit button to submit form with name and email (phone left empty) at (640, 500) on .button
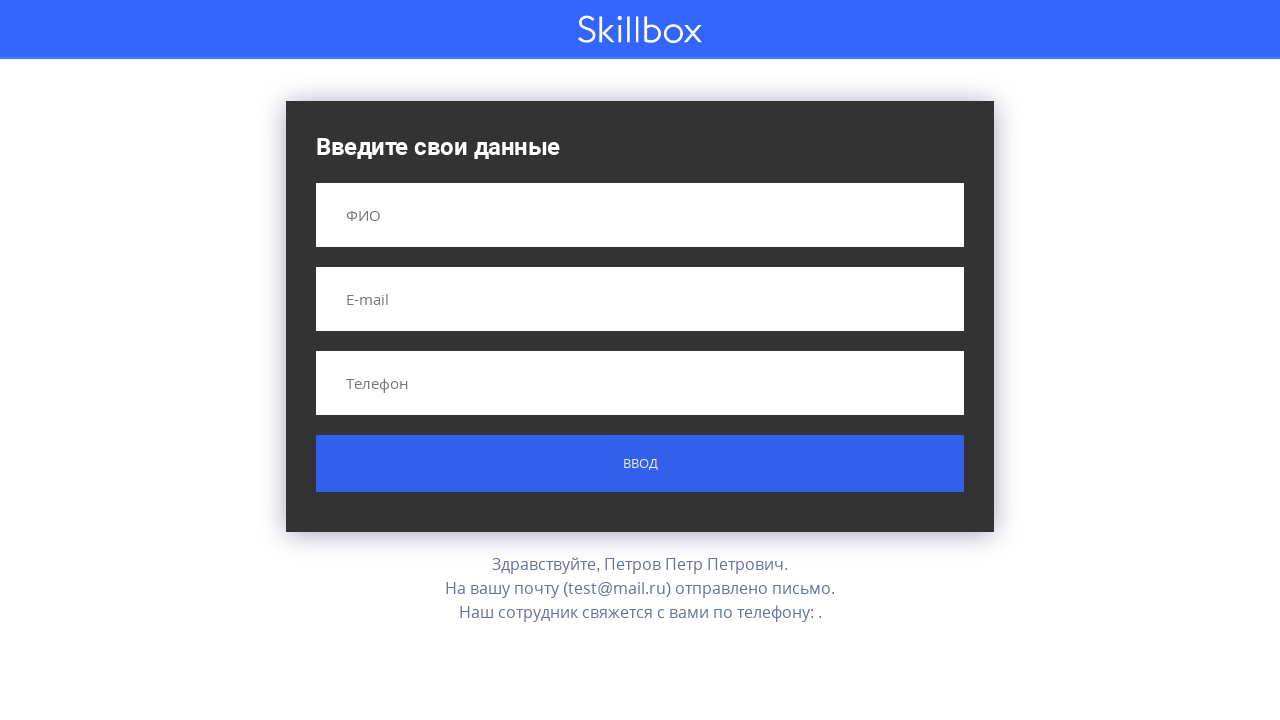

Form submission result appeared on page
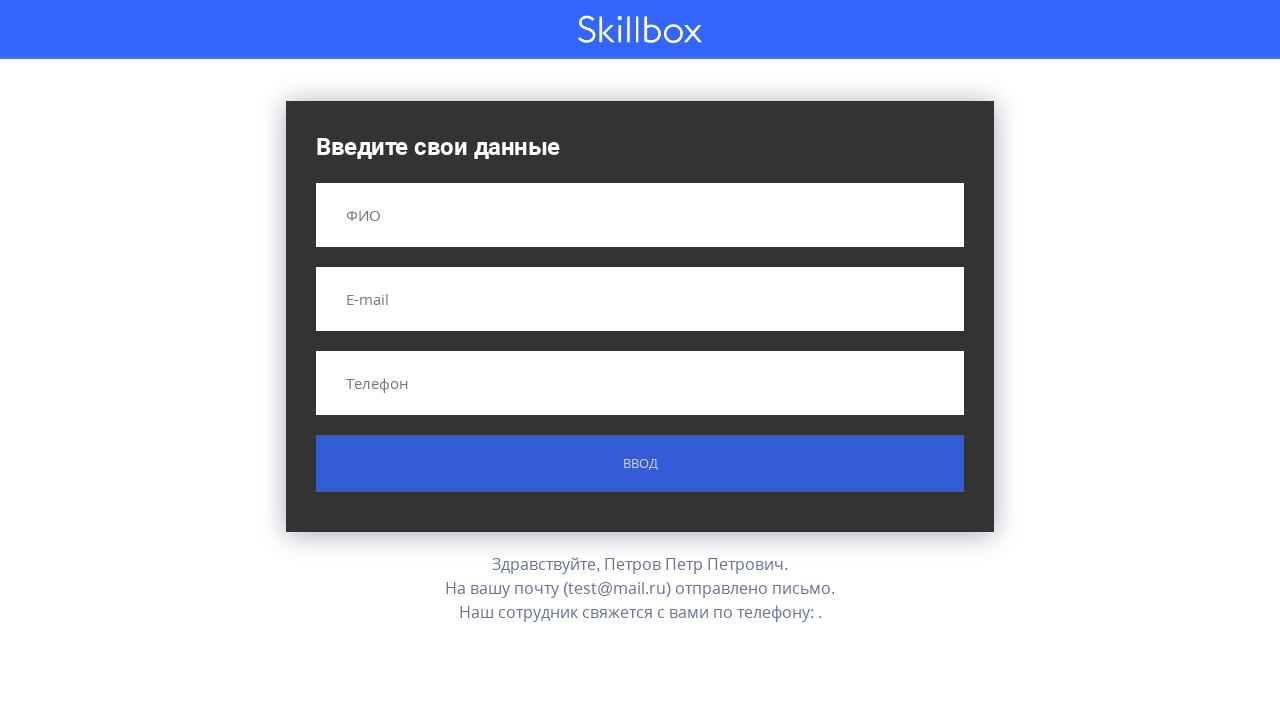

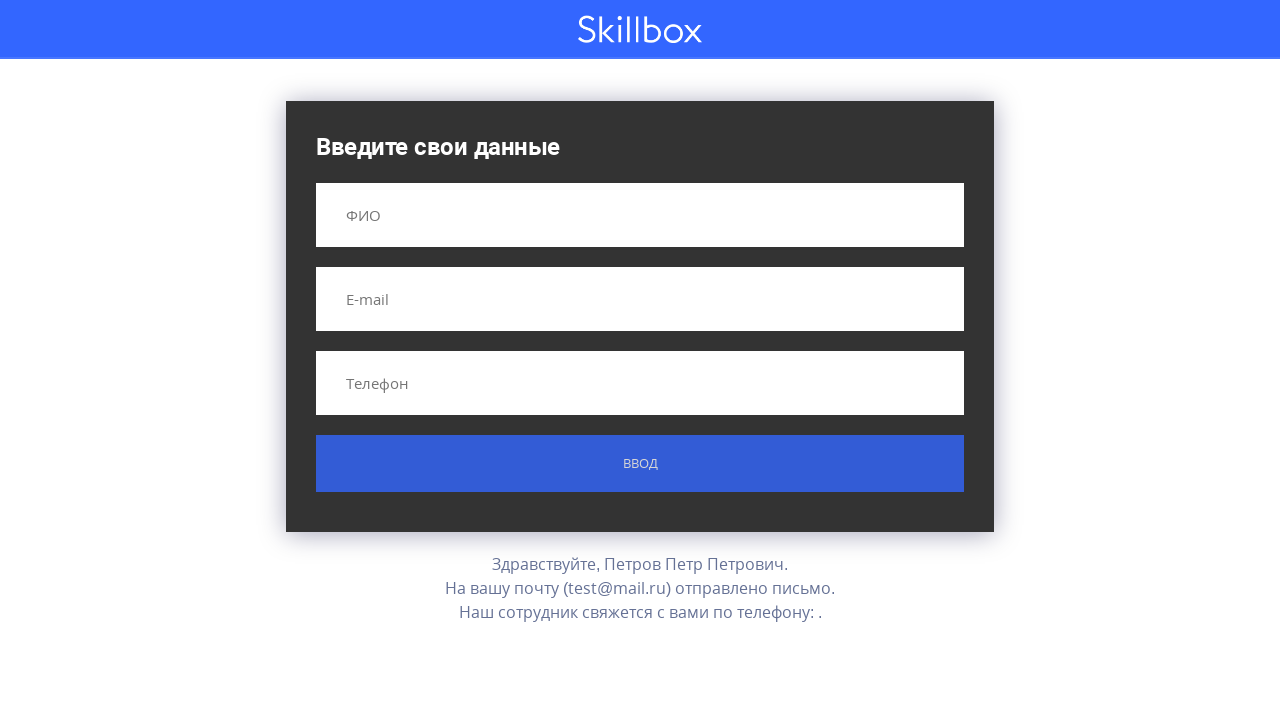